Tests the forgot password functionality by clicking the "Forgot password?" link, filling in email and new password fields, and submitting the password reset form.

Starting URL: https://rahulshettyacademy.com/client

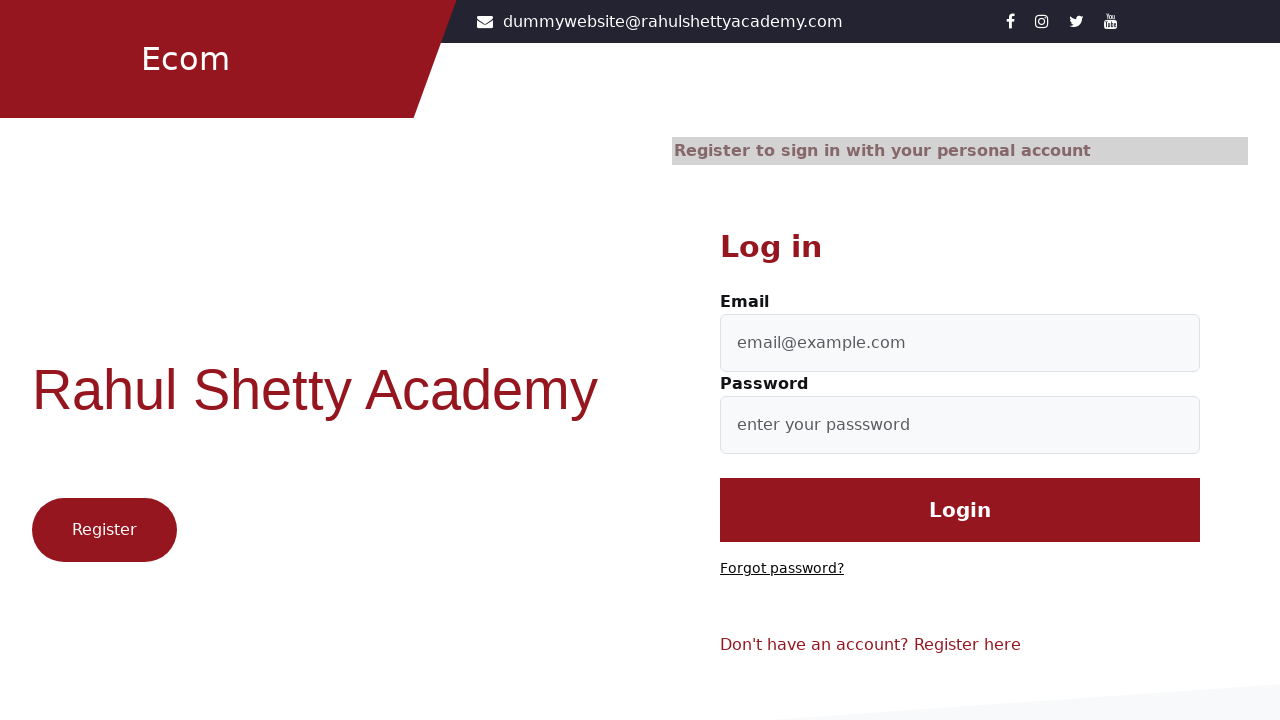

Clicked 'Forgot password?' link at (782, 569) on text=Forgot password?
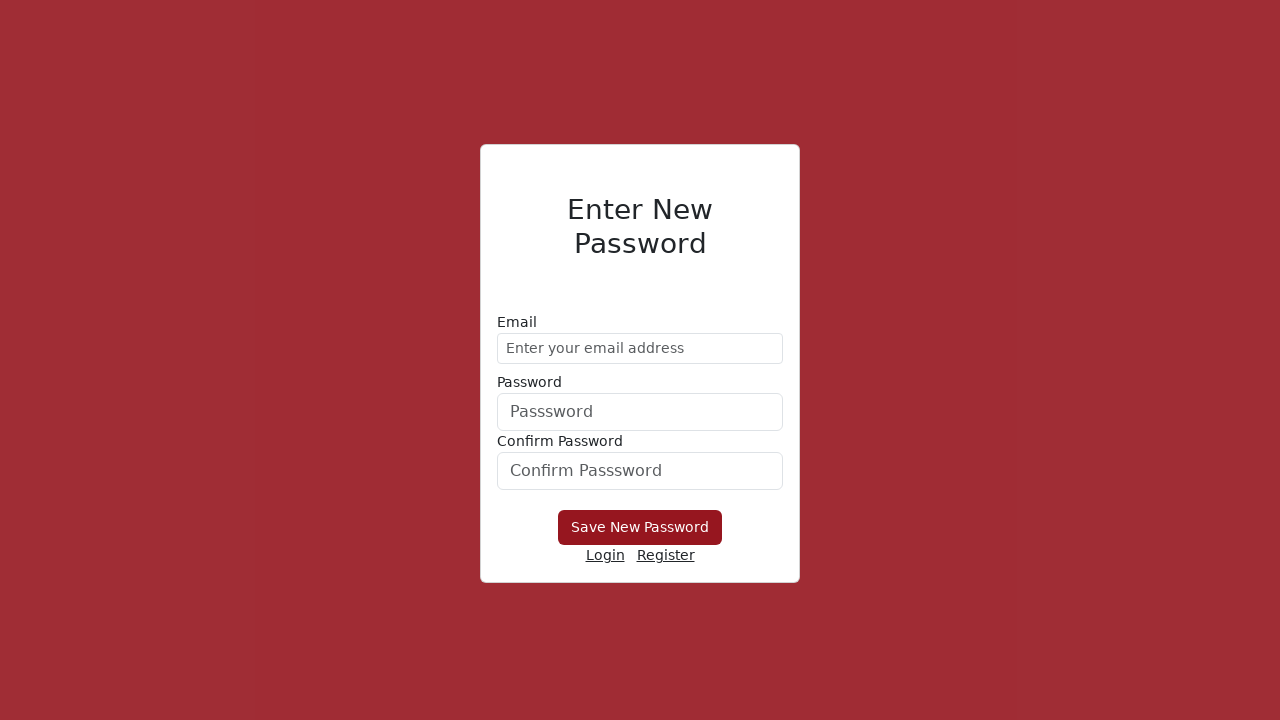

Filled email field with 'demo@gmail.com' on form div:nth-child(1) input
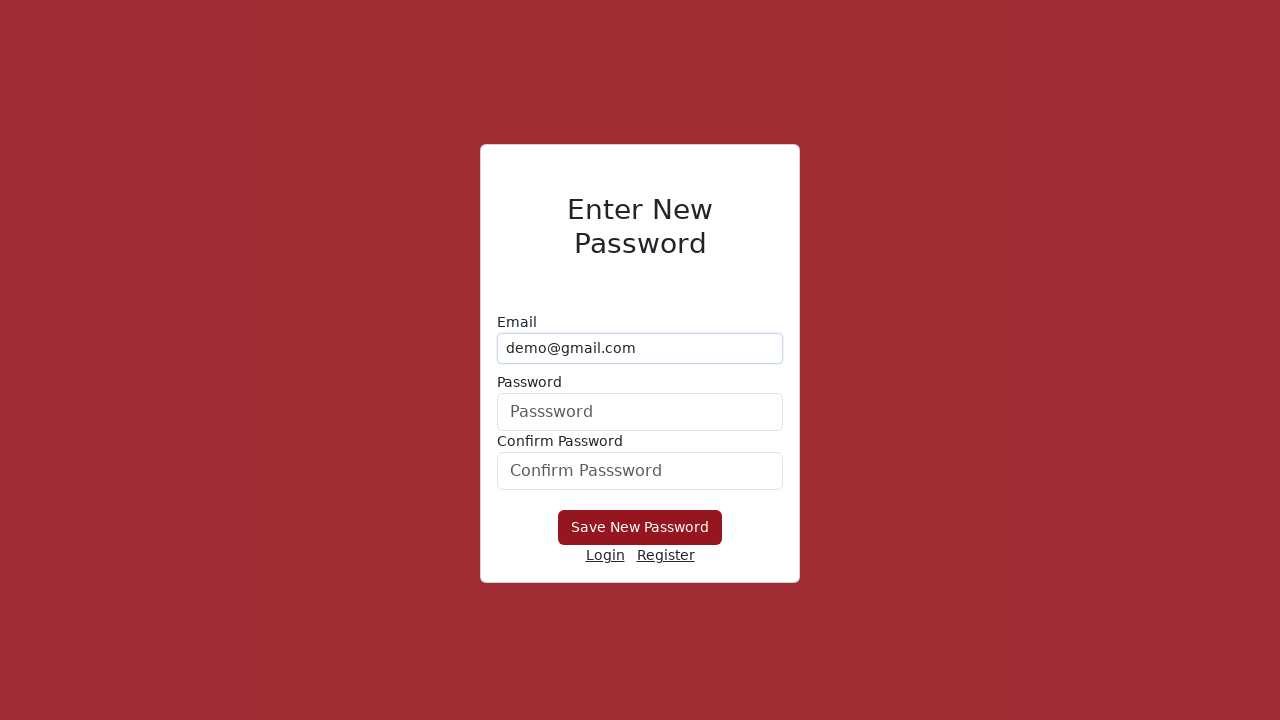

Filled new password field with 'Hello@1234' on form div:nth-child(2) input
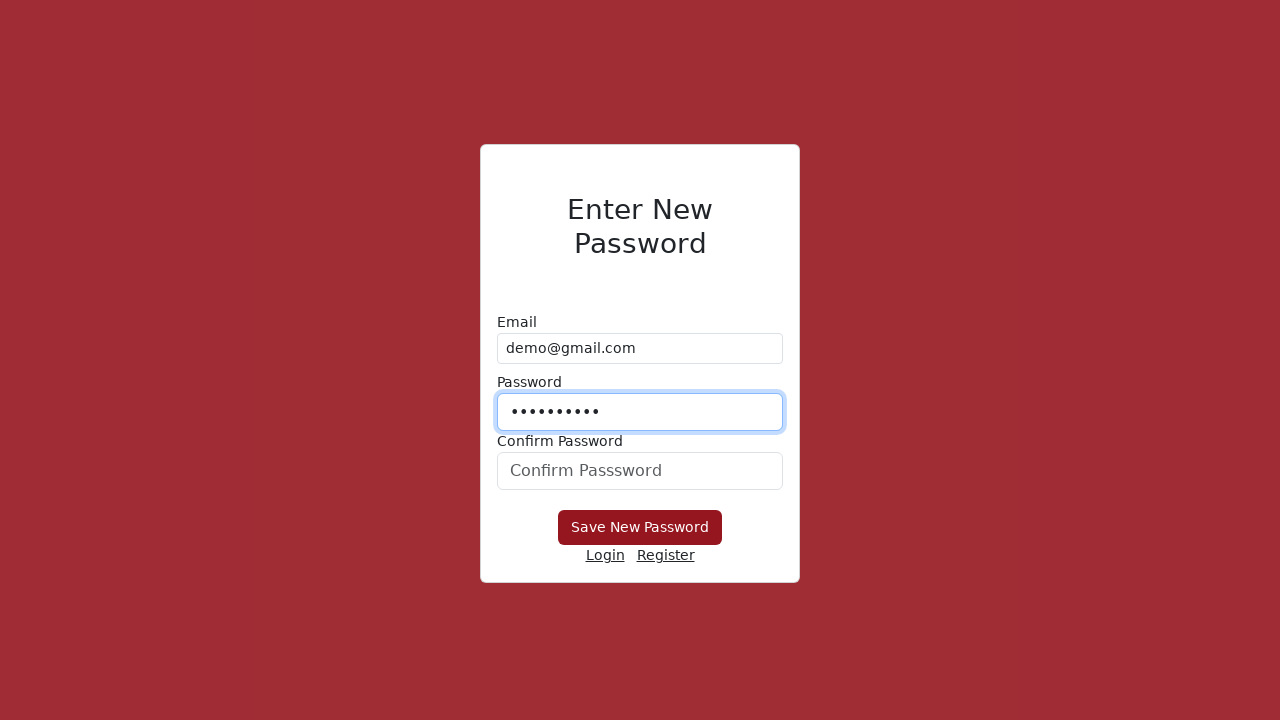

Filled confirm password field with 'Hello@1234' on #confirmPassword
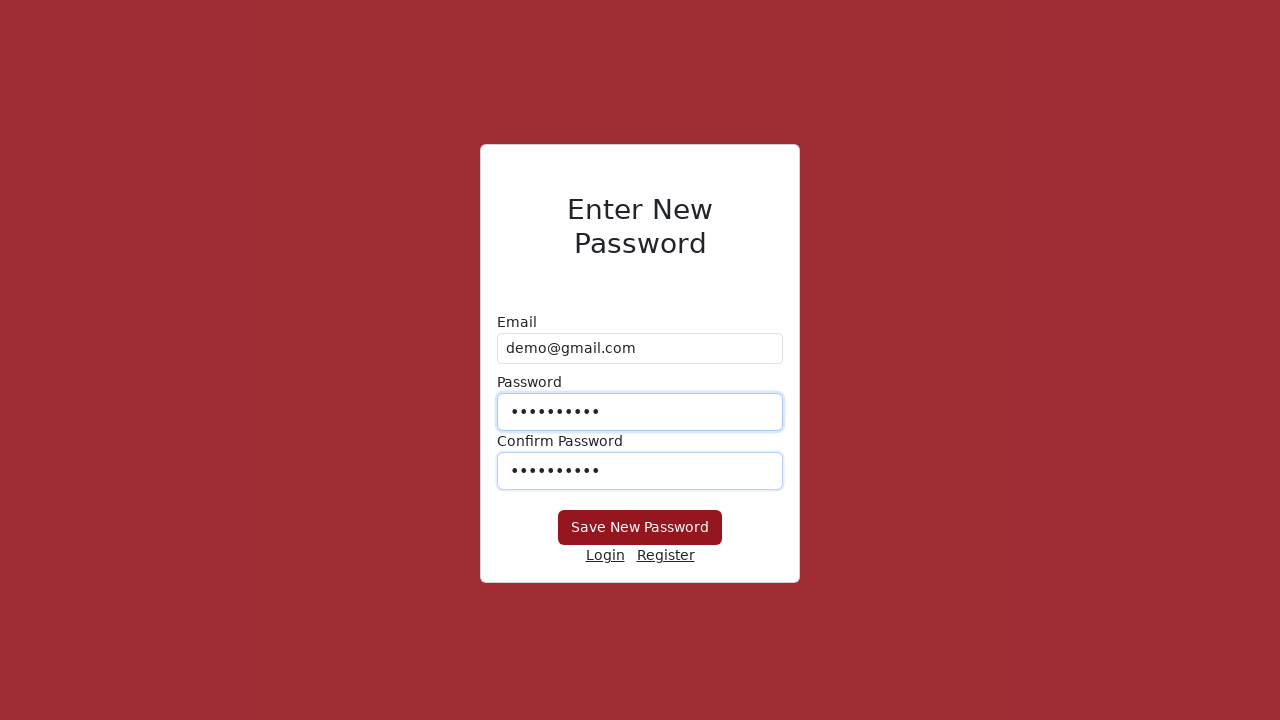

Clicked 'Save New Password' button to submit password reset form at (640, 528) on button:has-text('Save New Password')
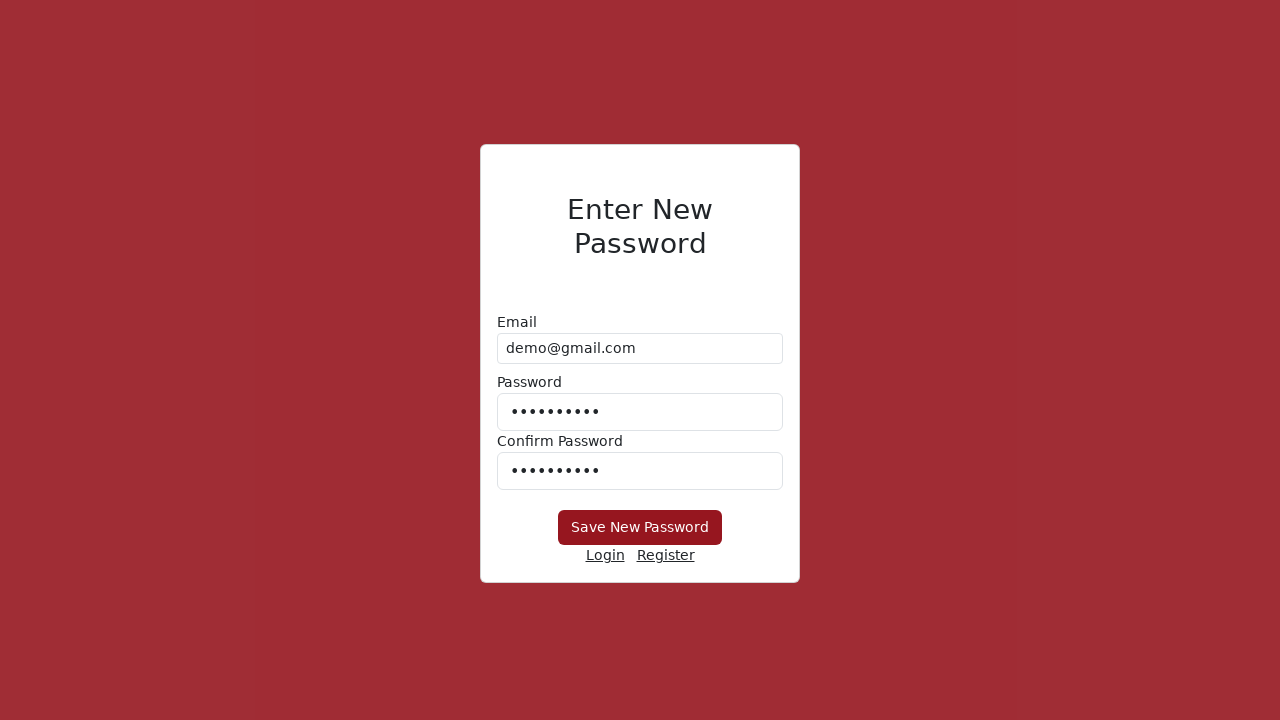

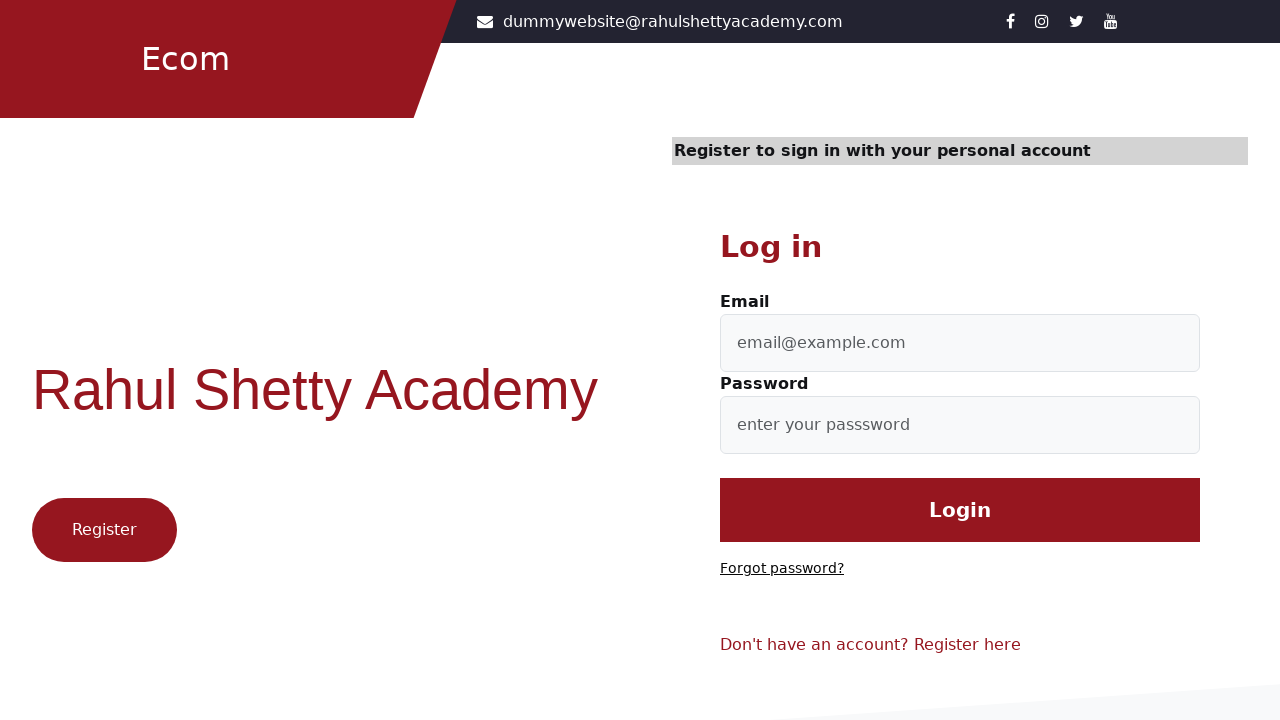